Tests closing a modal popup advertisement by clicking the modal footer close button

Starting URL: http://the-internet.herokuapp.com/entry_ad

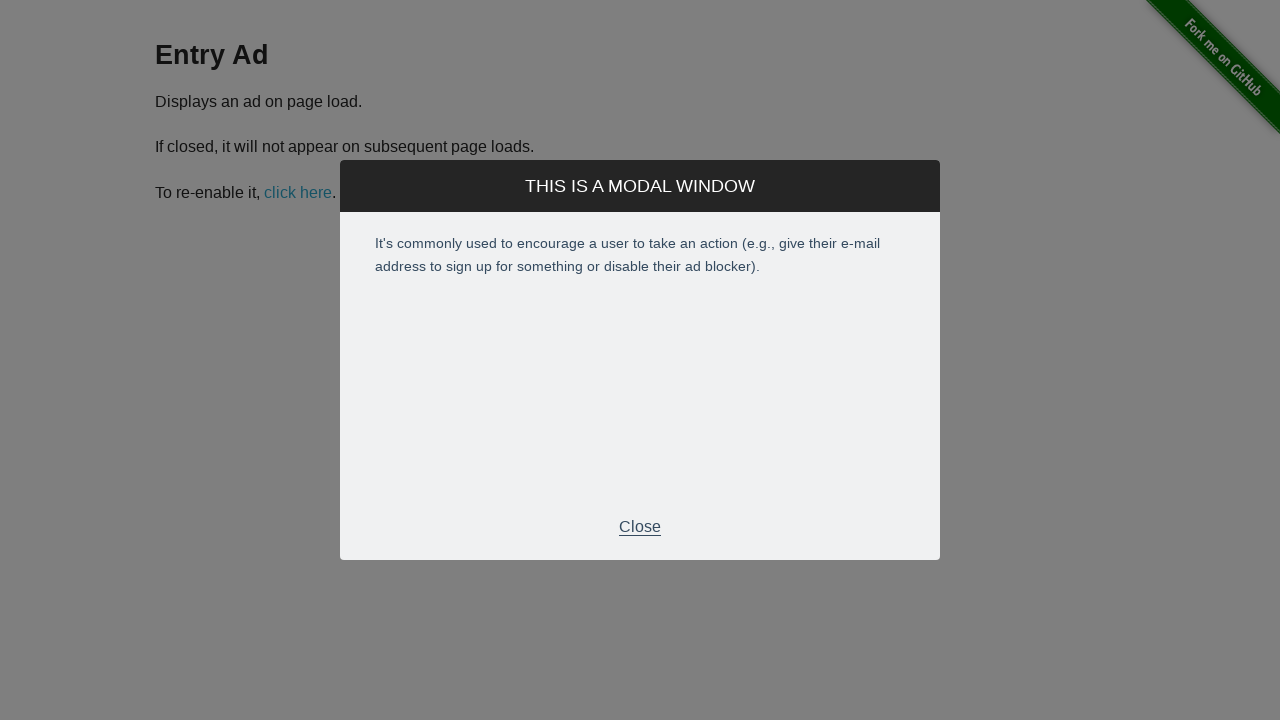

Entry ad modal appeared on page
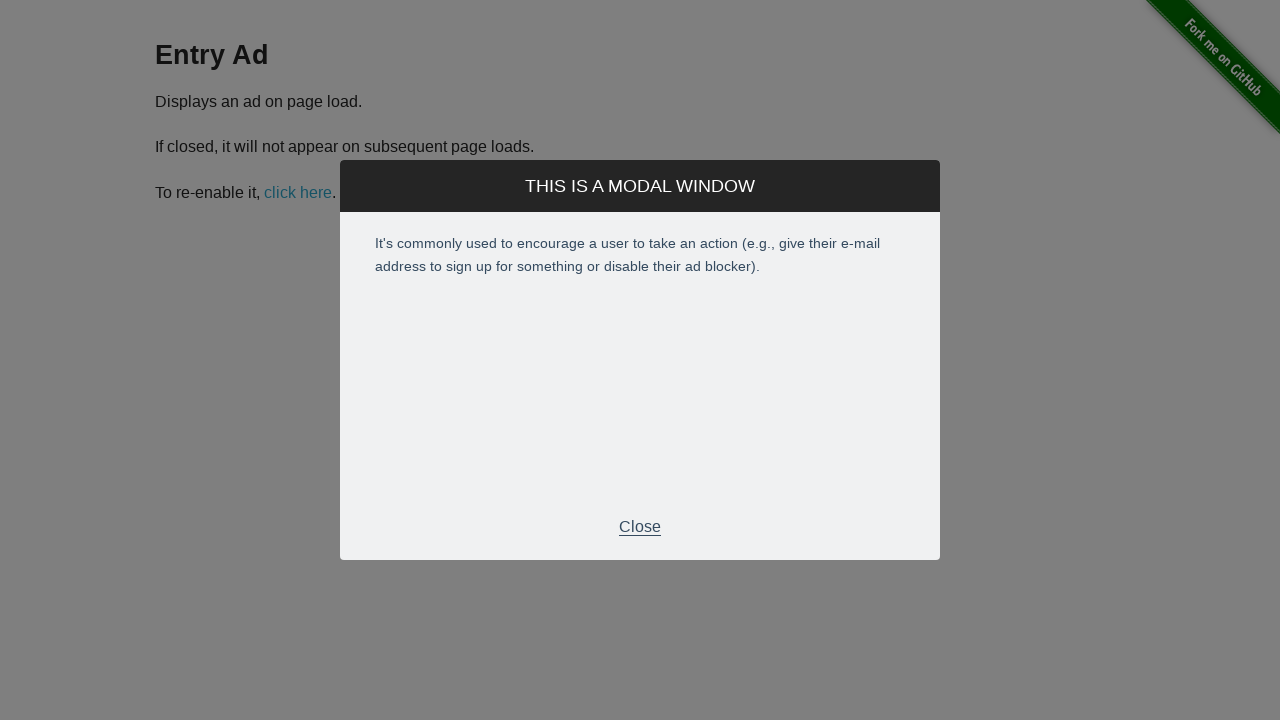

Clicked modal footer close button to dismiss advertisement at (640, 527) on .modal-footer
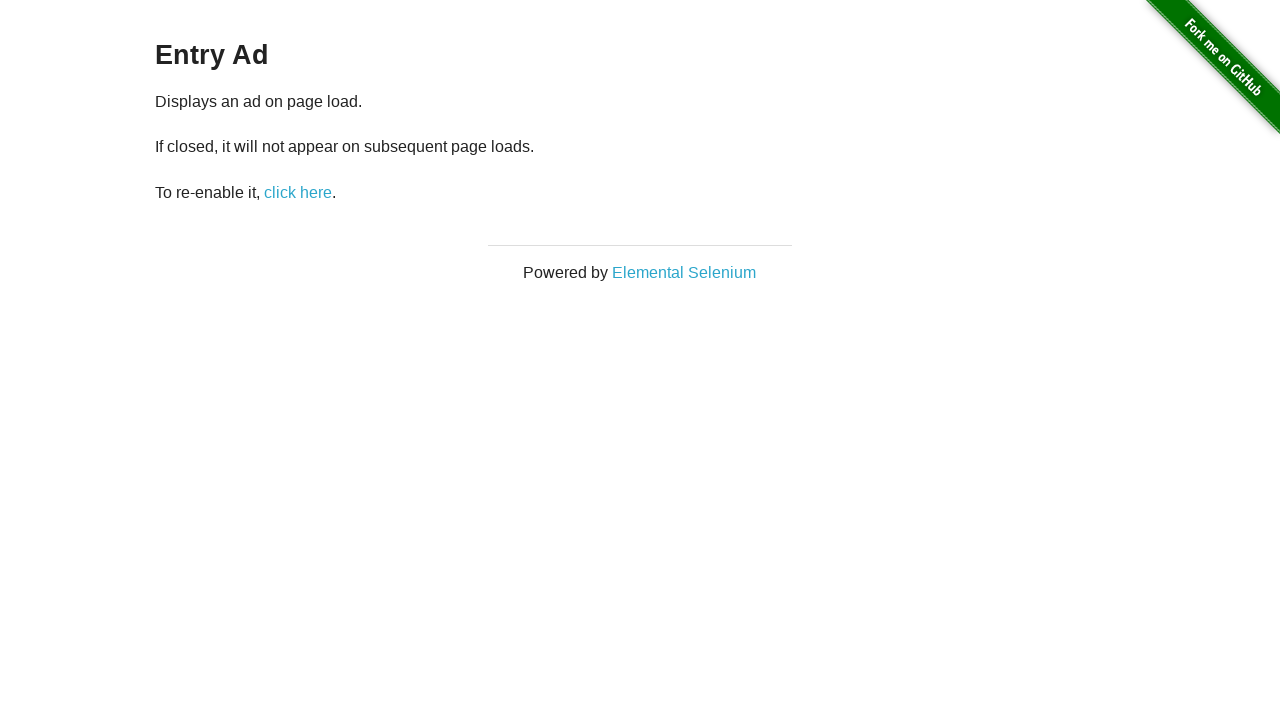

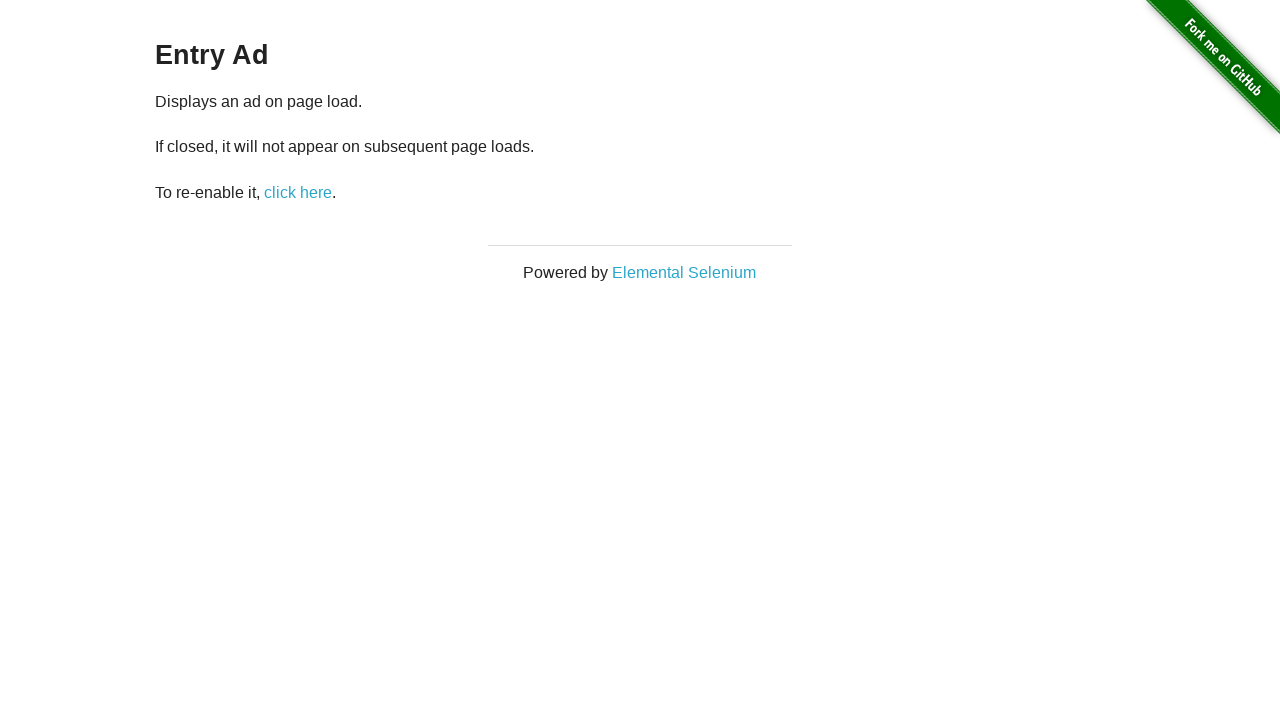